Visits YouTube homepage, scrolls through content, and performs a search for videos

Starting URL: https://www.youtube.com

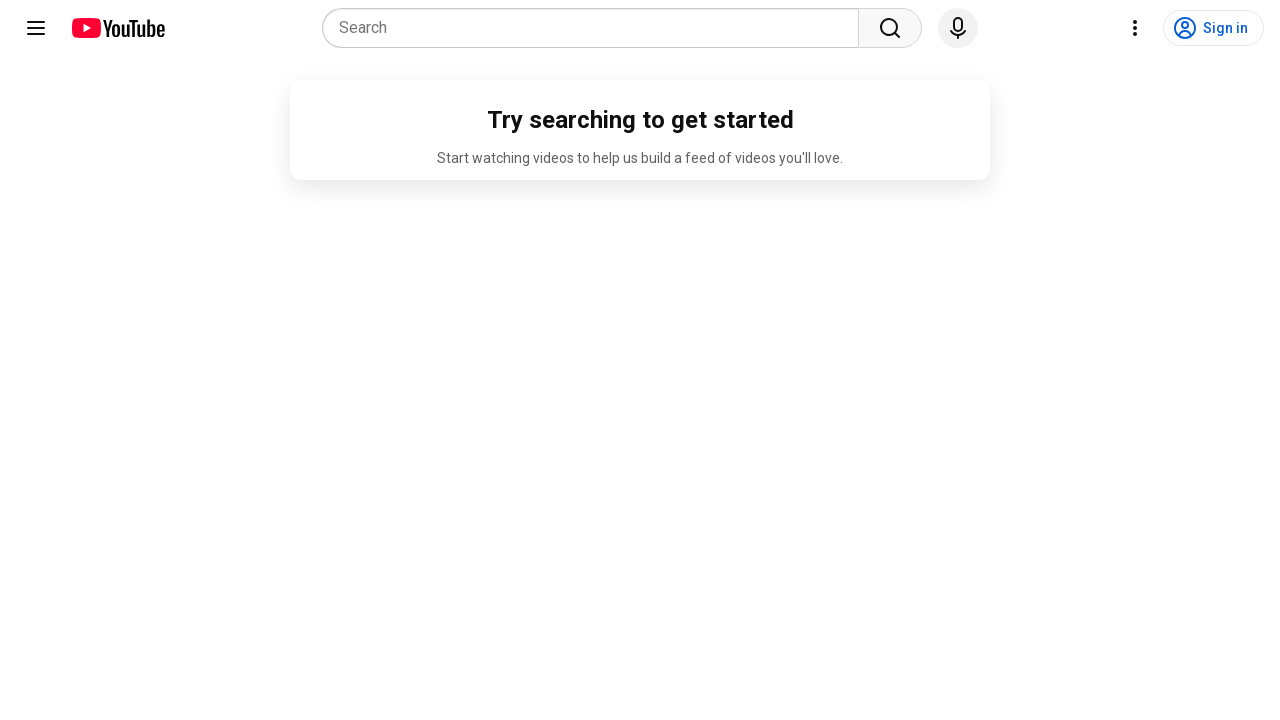

Scrolled down the YouTube homepage
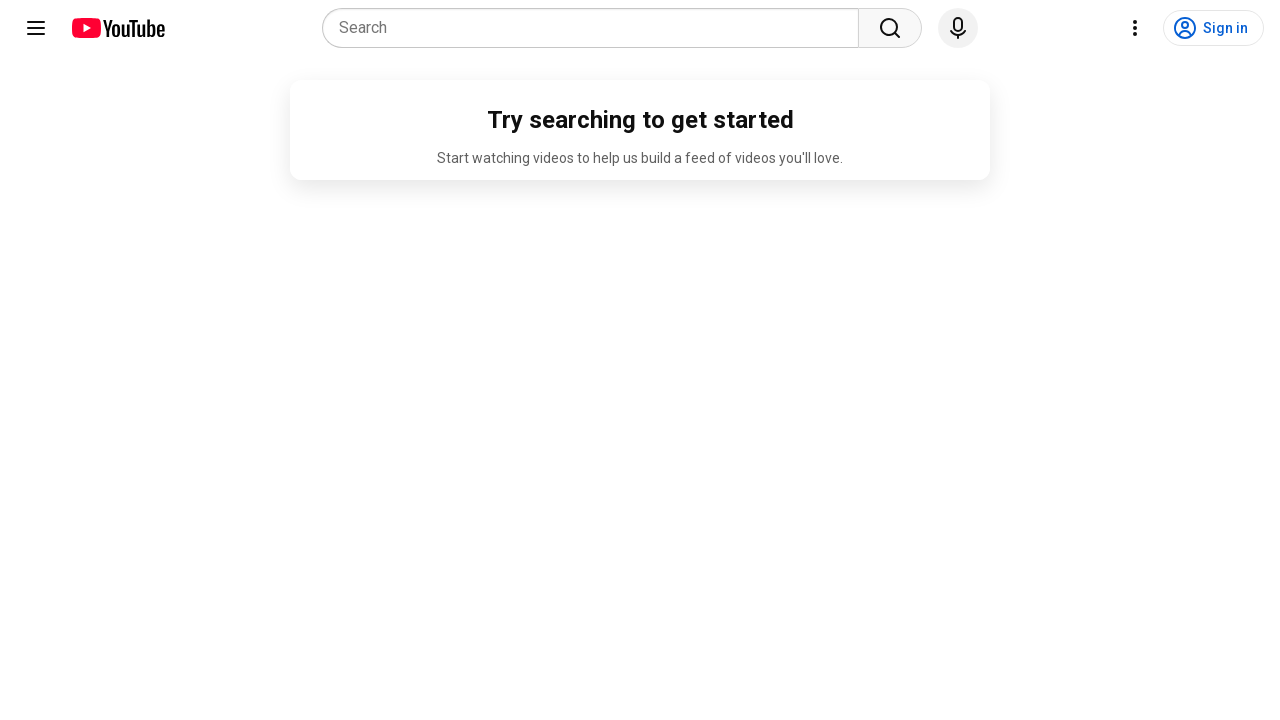

Waited 2 seconds for content to load after scroll
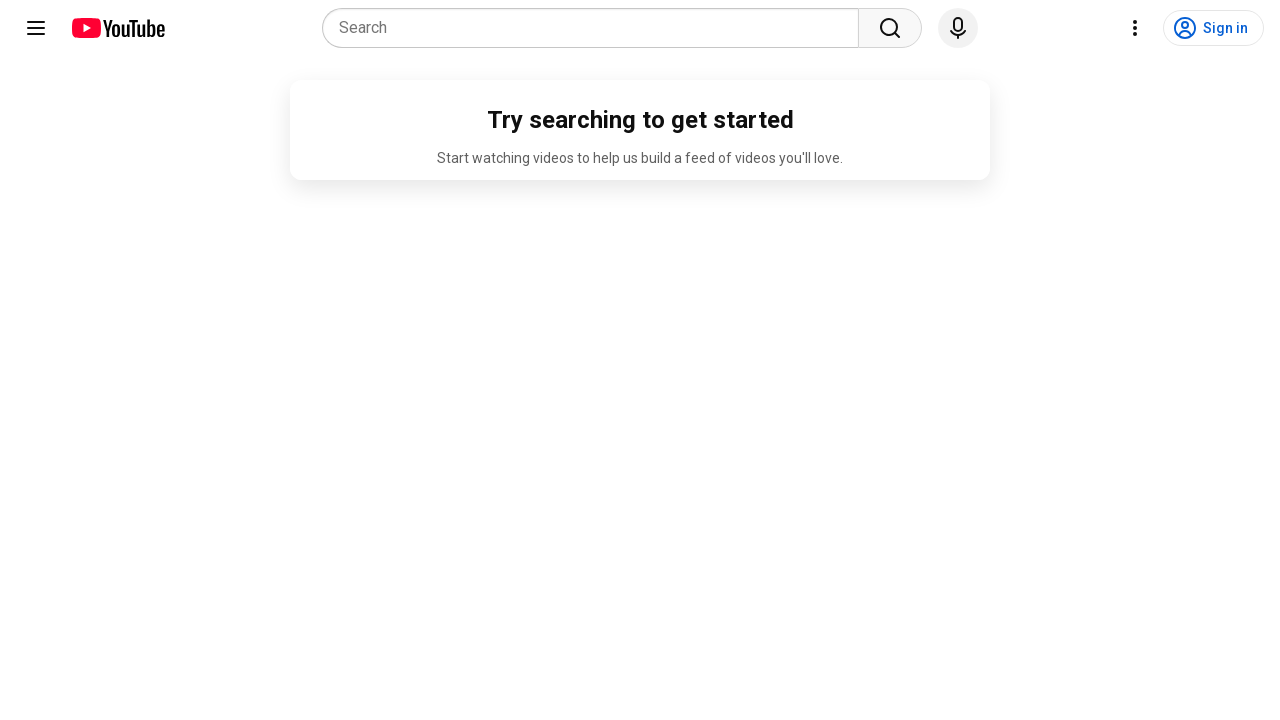

Scrolled down the YouTube homepage
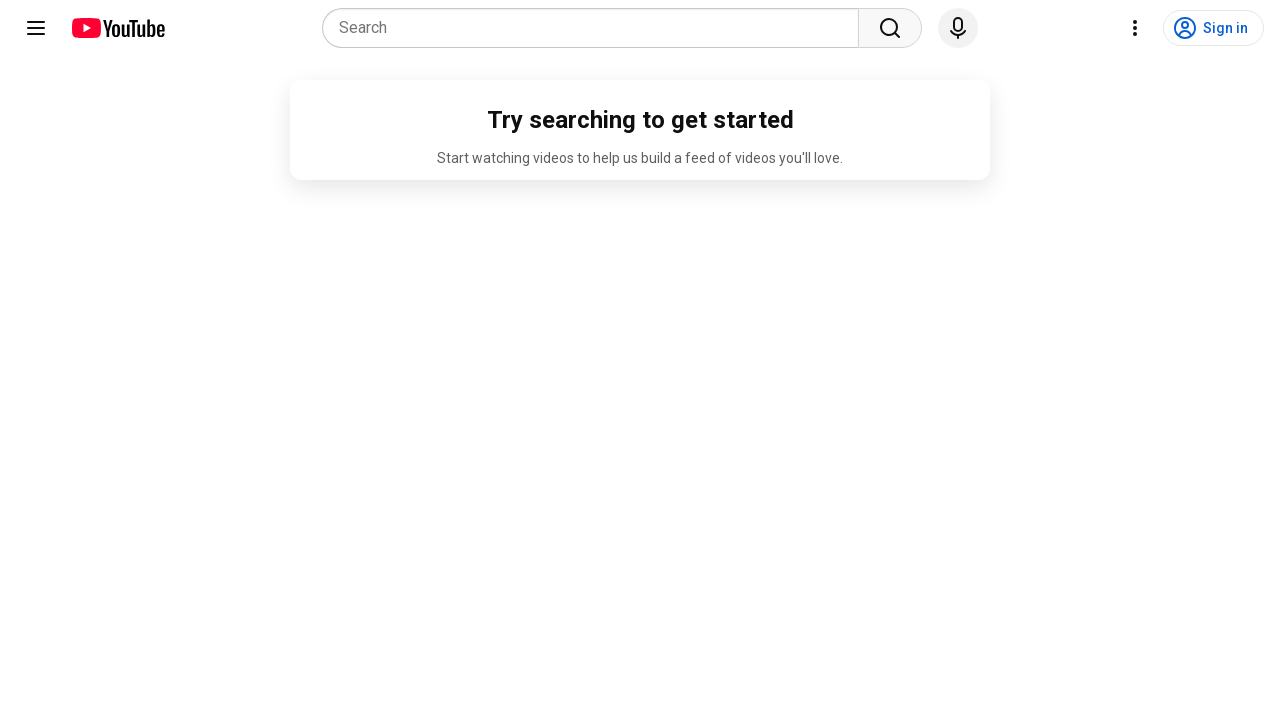

Waited 2 seconds for content to load after scroll
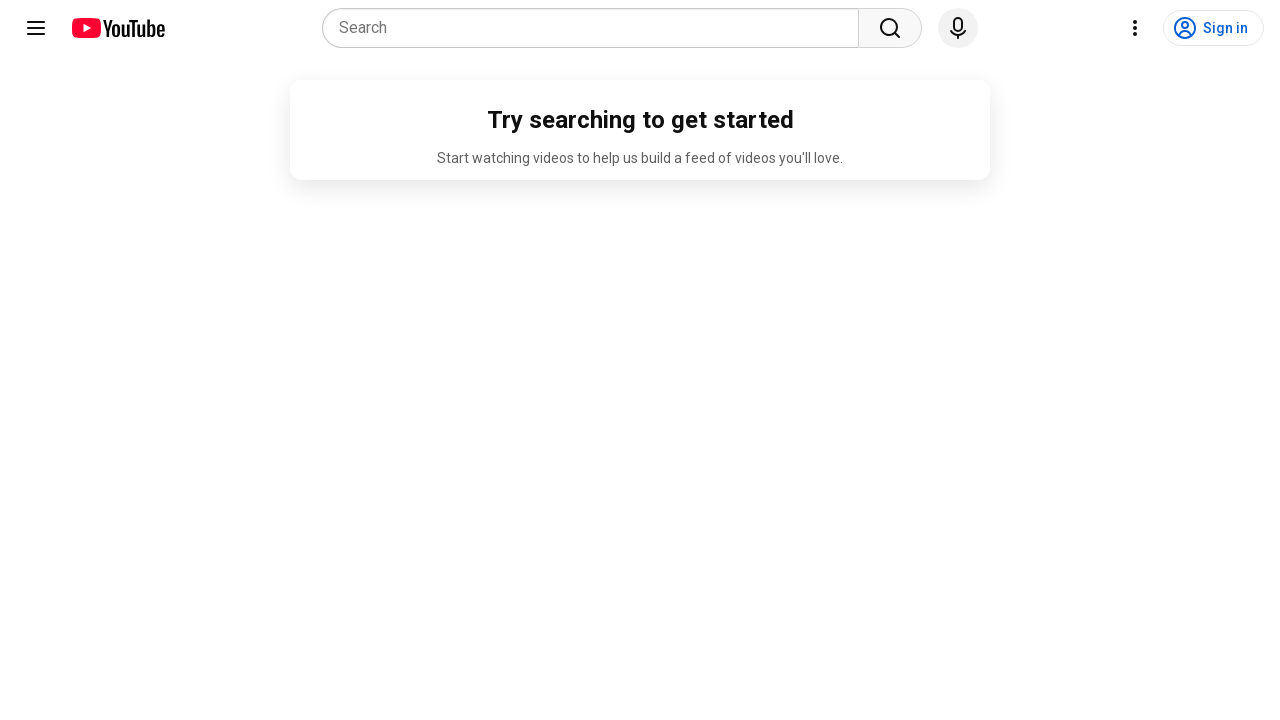

Scrolled down the YouTube homepage
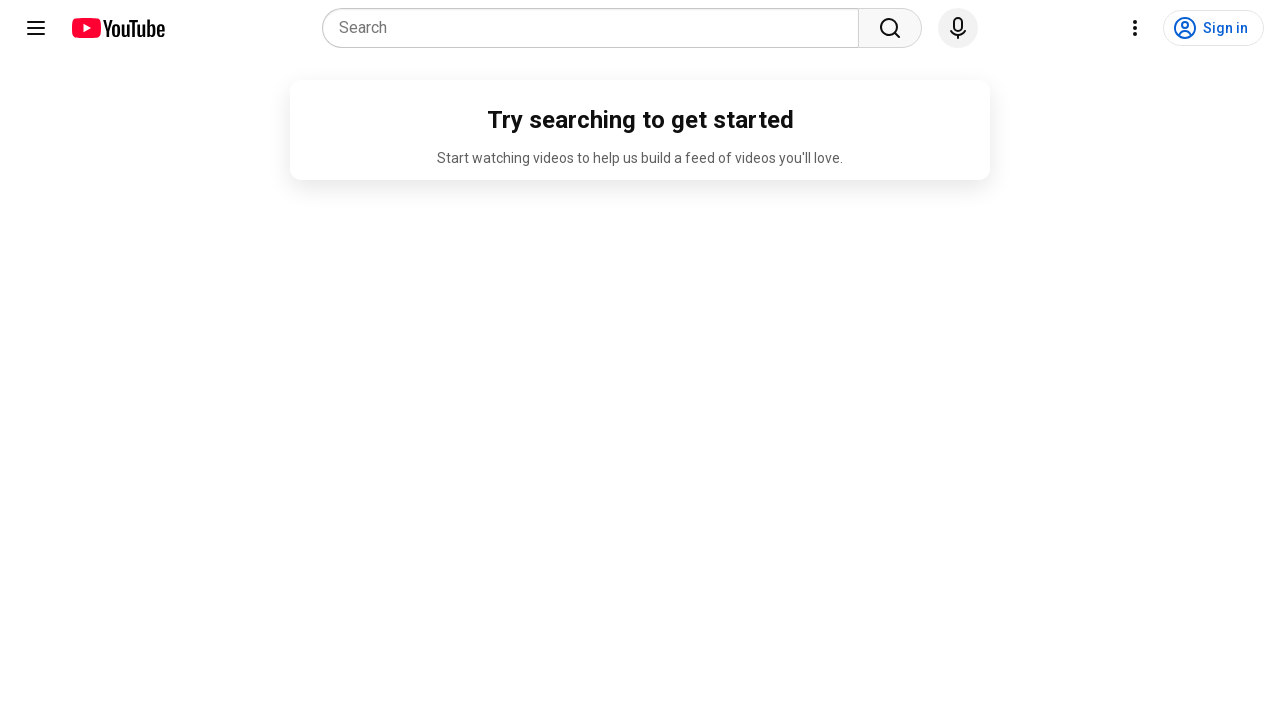

Waited 2 seconds for content to load after scroll
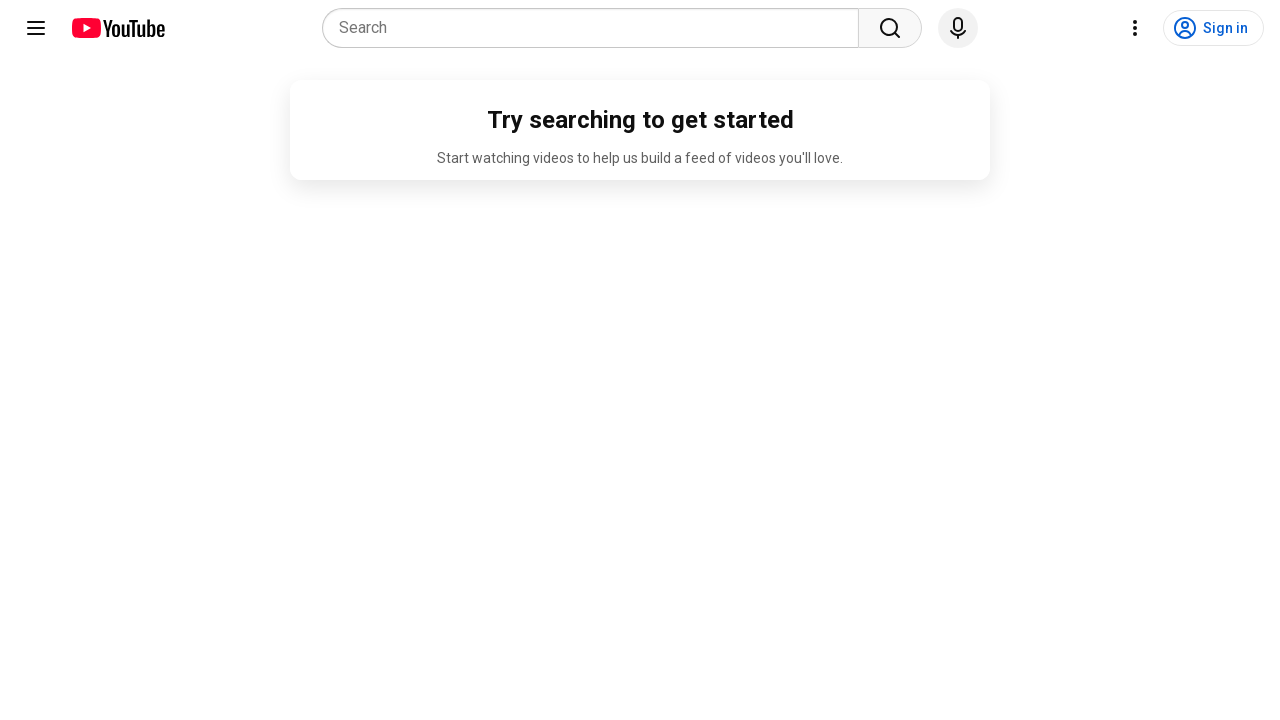

Scrolled down the YouTube homepage
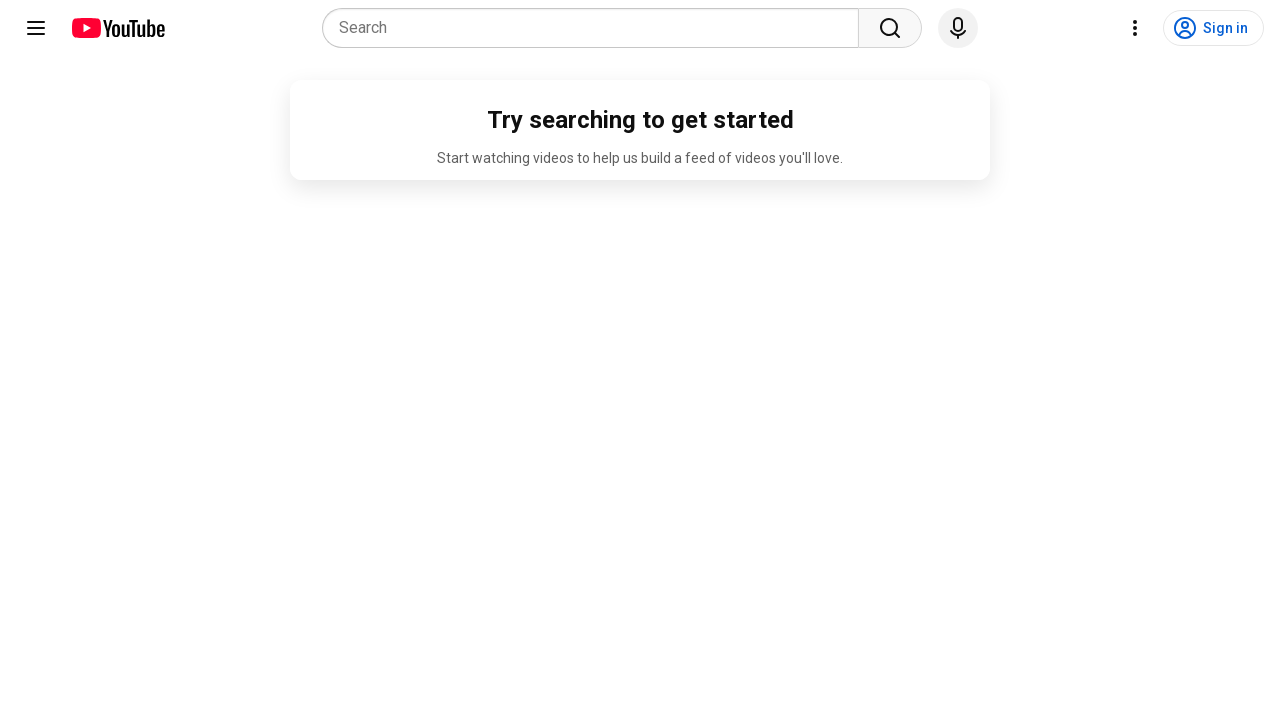

Waited 2 seconds for content to load after scroll
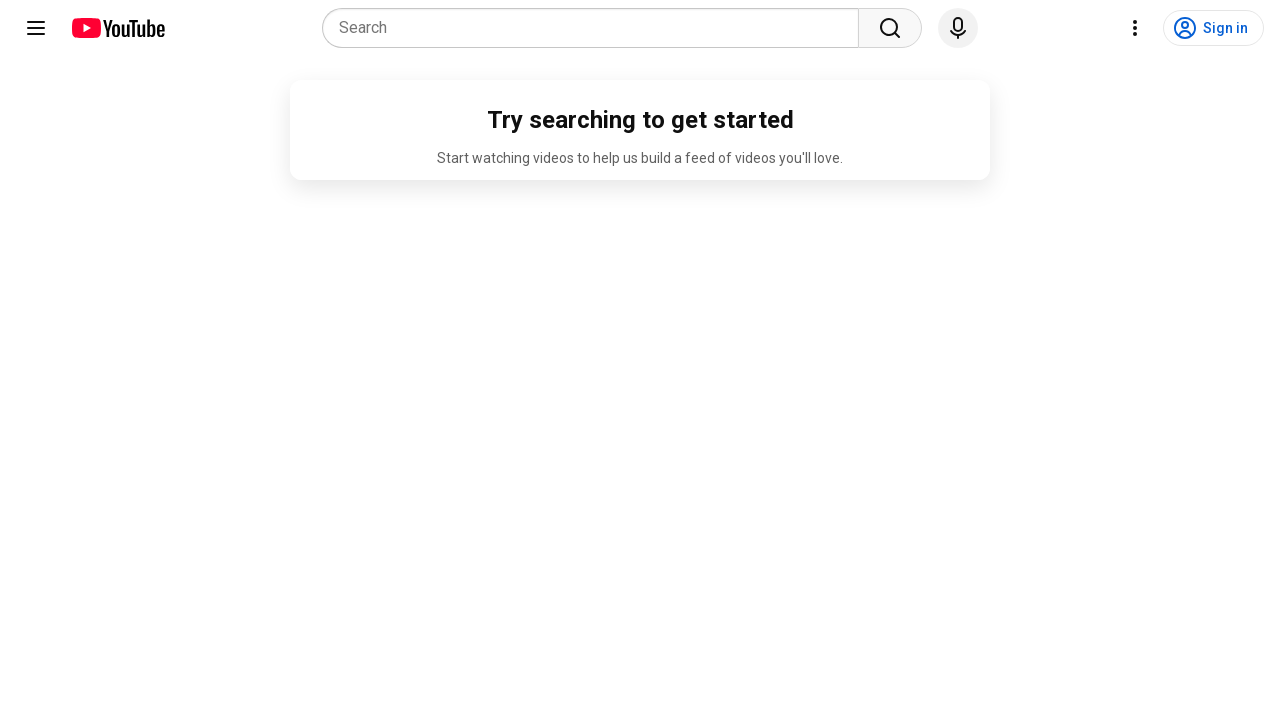

Located search box on YouTube
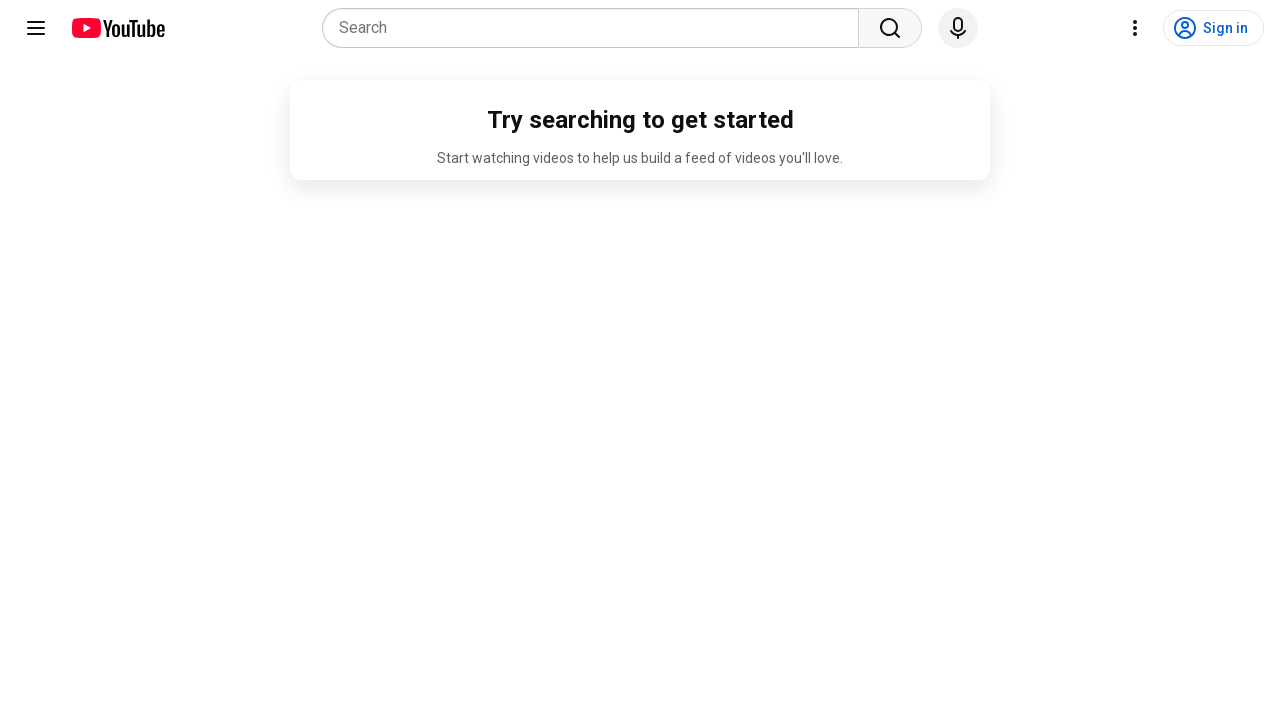

Cleared search box on input[name='search_query']
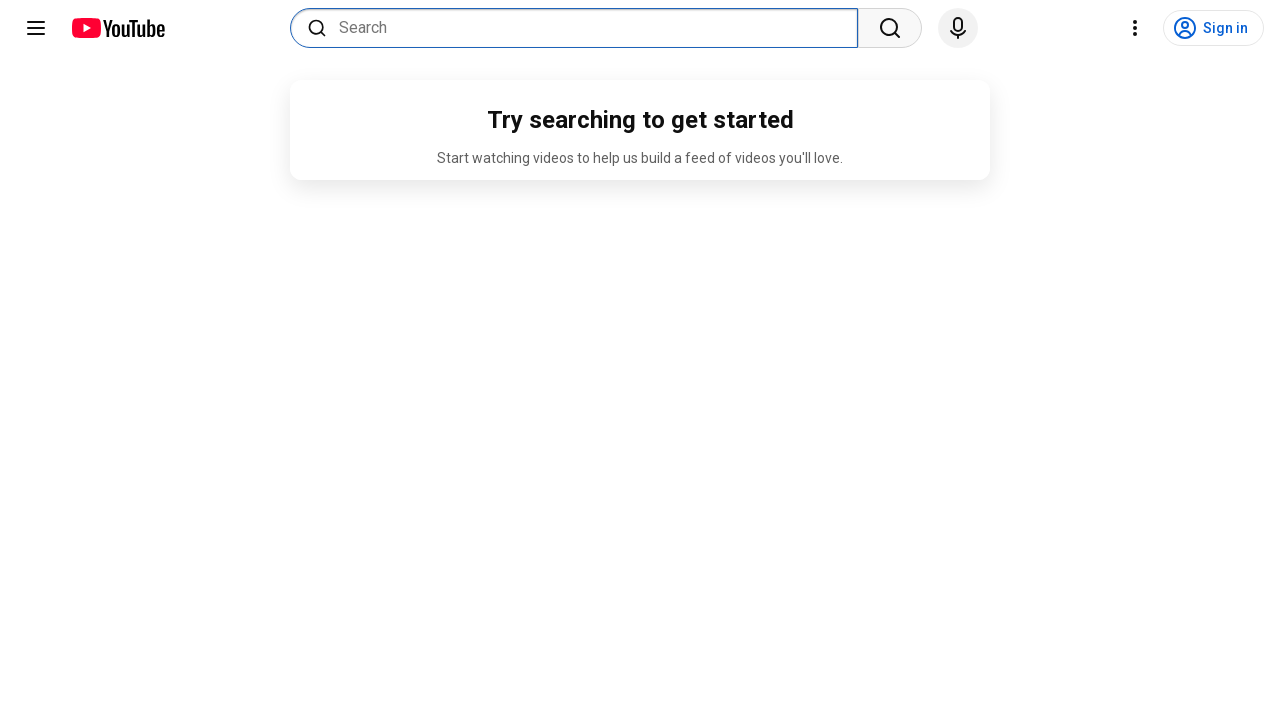

Filled search box with 'Selenium Python tutorial' on input[name='search_query']
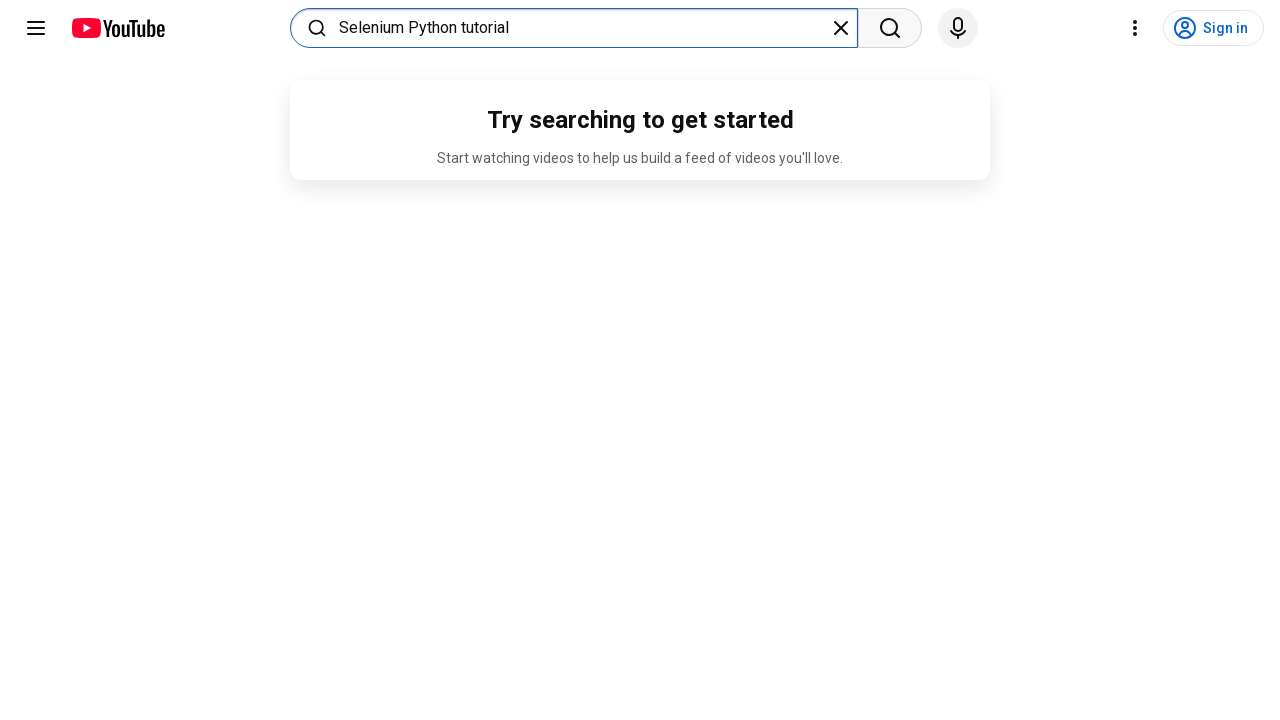

Pressed Enter to search for videos on input[name='search_query']
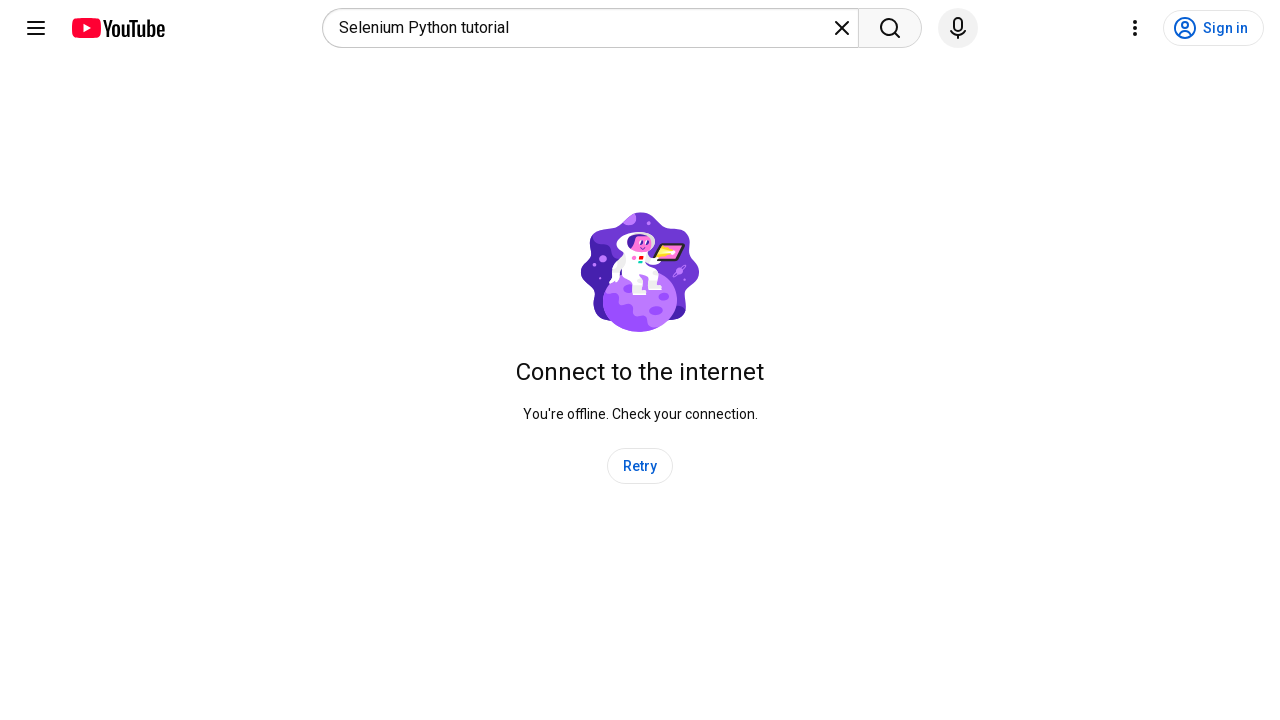

Waited 3 seconds for search results to load
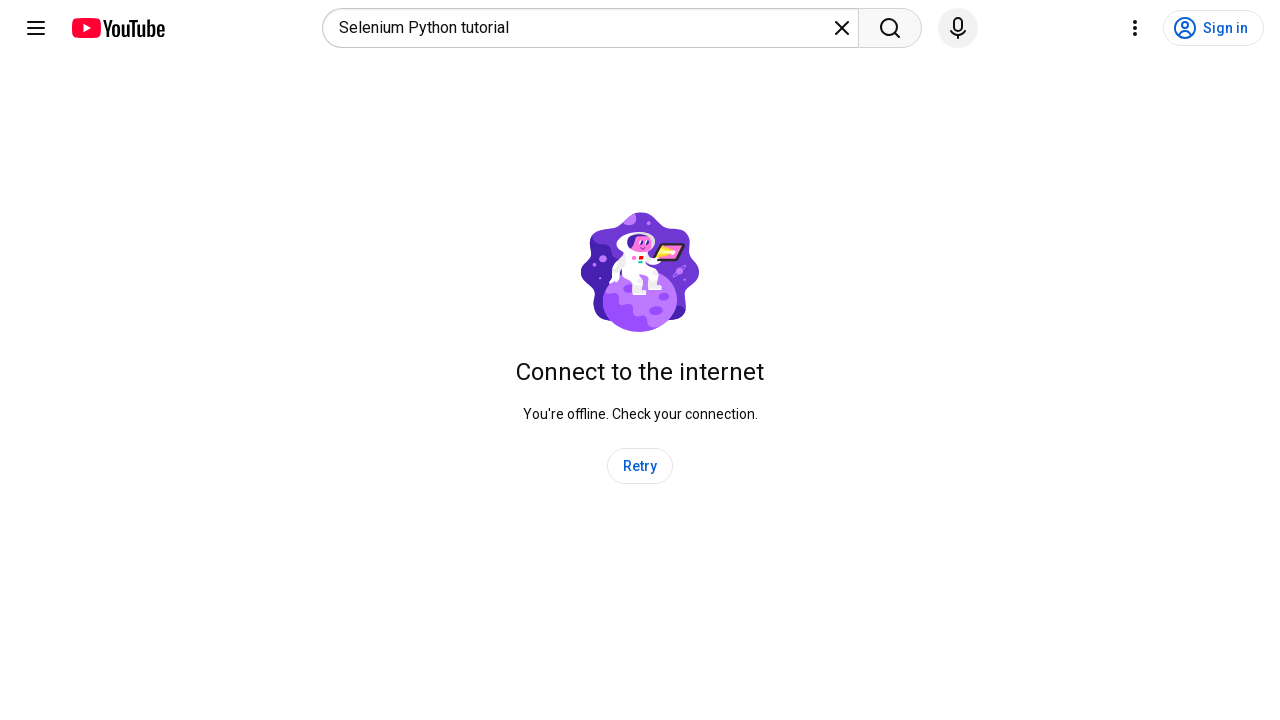

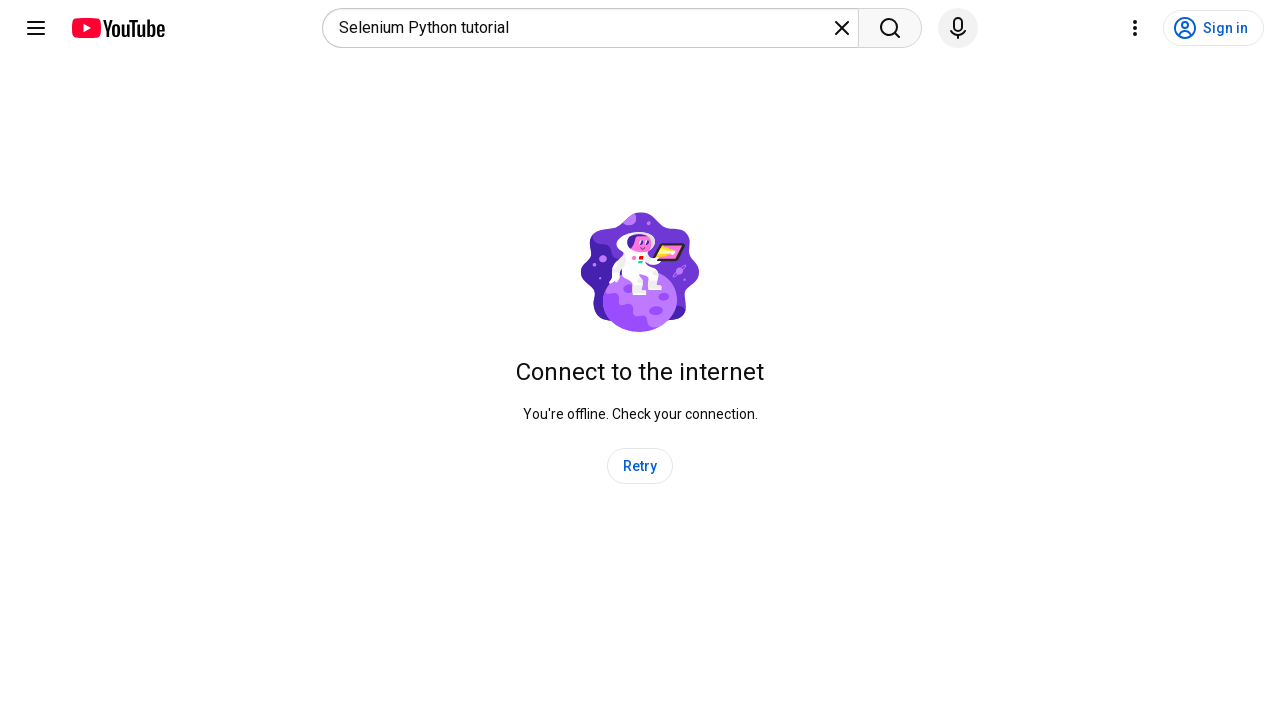